Tests a web form by filling a text input field with text, clicking the submit button, and verifying the confirmation message is displayed.

Starting URL: https://www.selenium.dev/selenium/web/web-form.html

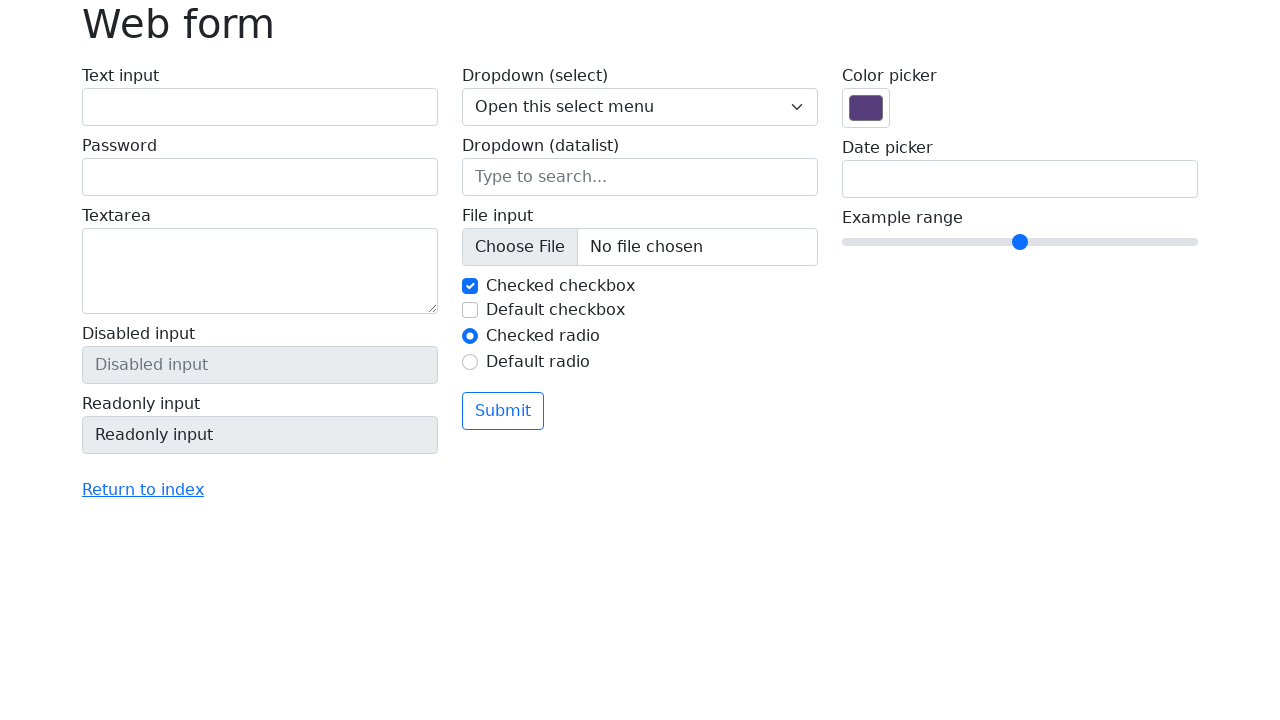

Verified page title is 'Web form'
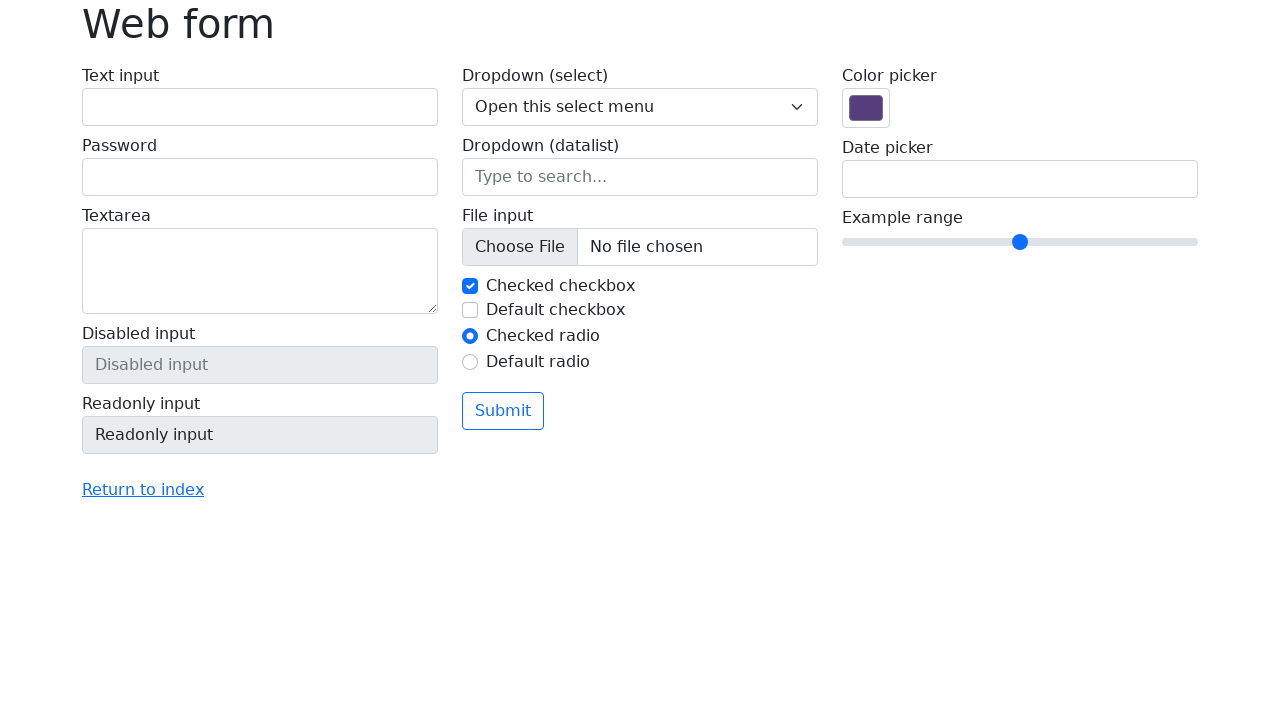

Filled text input field with 'Selenium' on input[name='my-text']
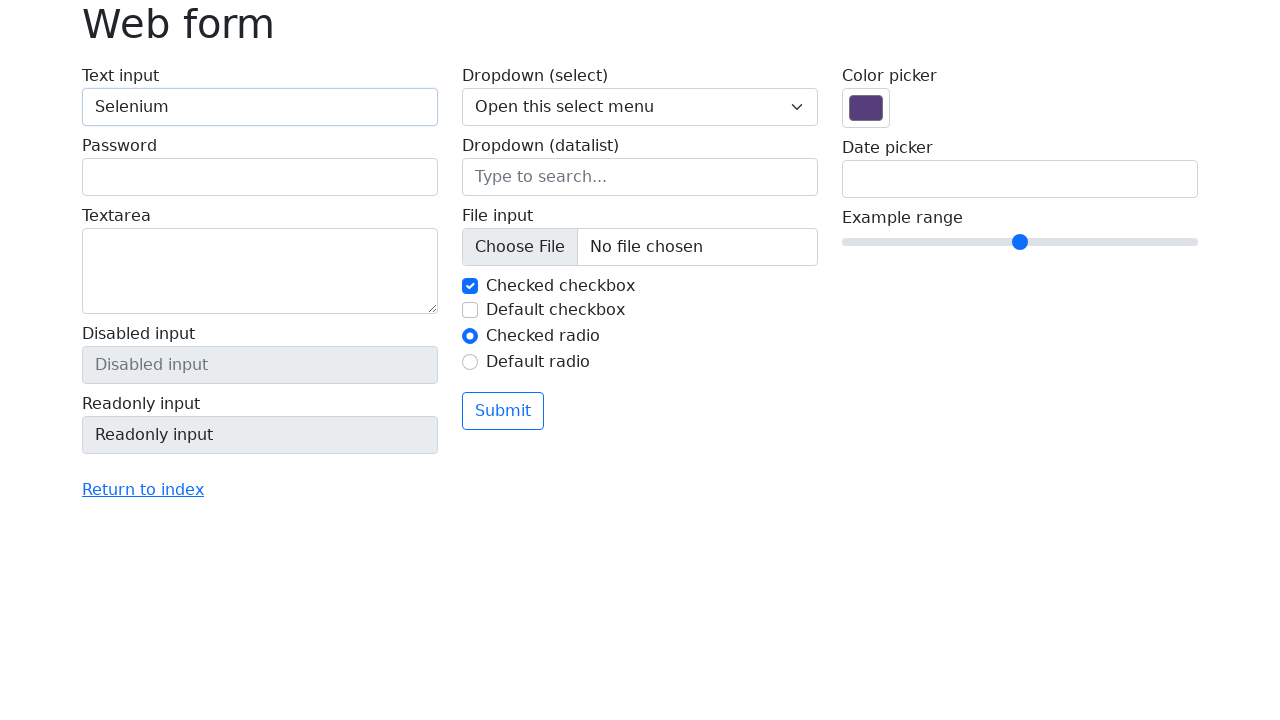

Clicked the submit button at (503, 411) on button
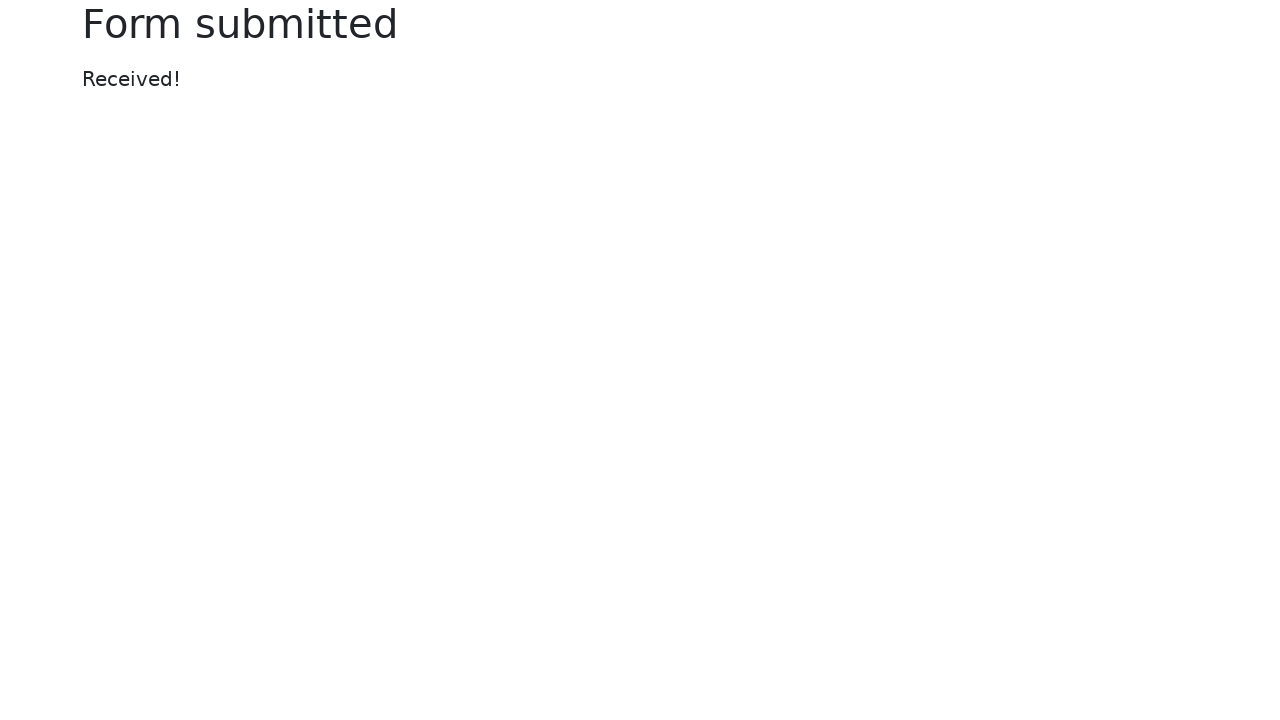

Confirmation message element appeared
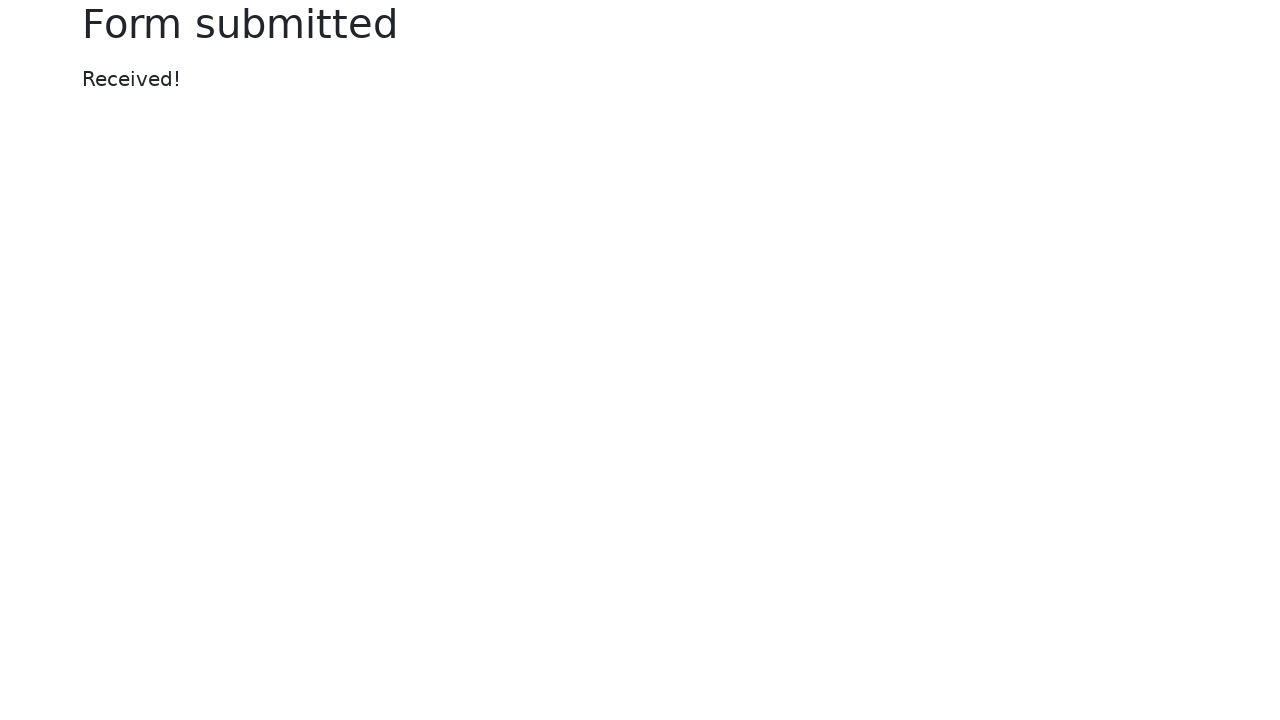

Verified confirmation message displays 'Received!'
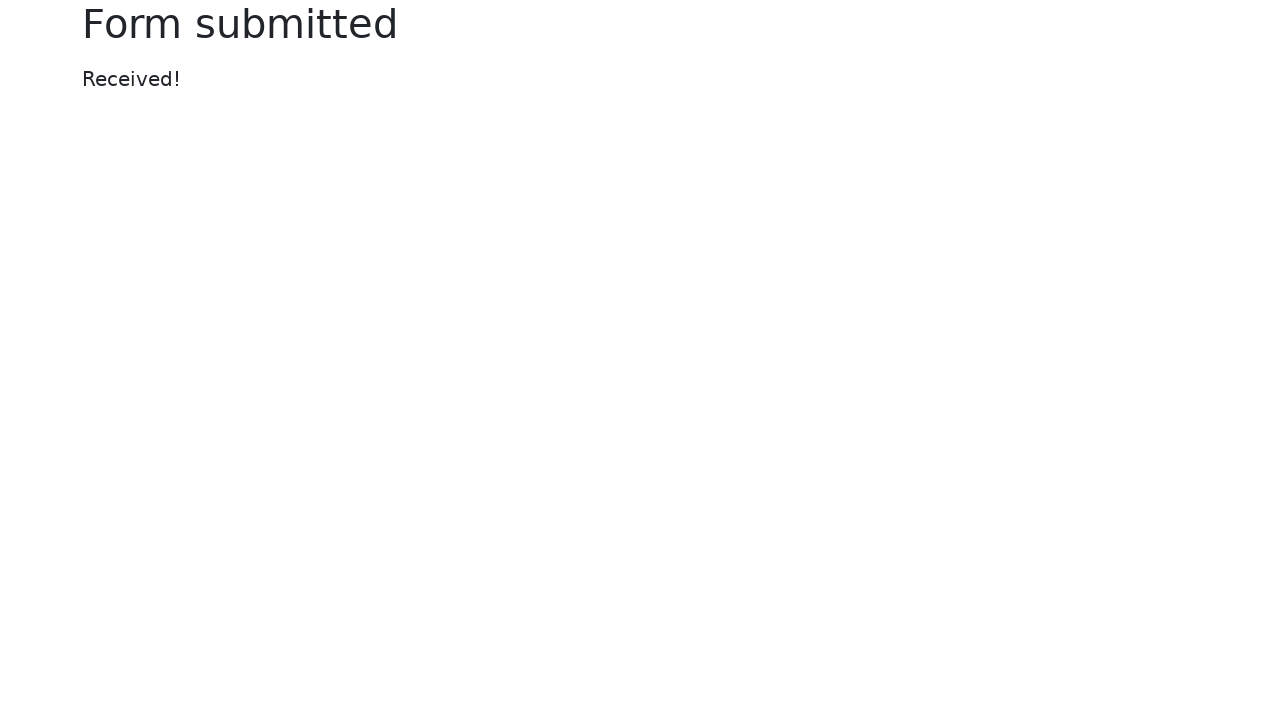

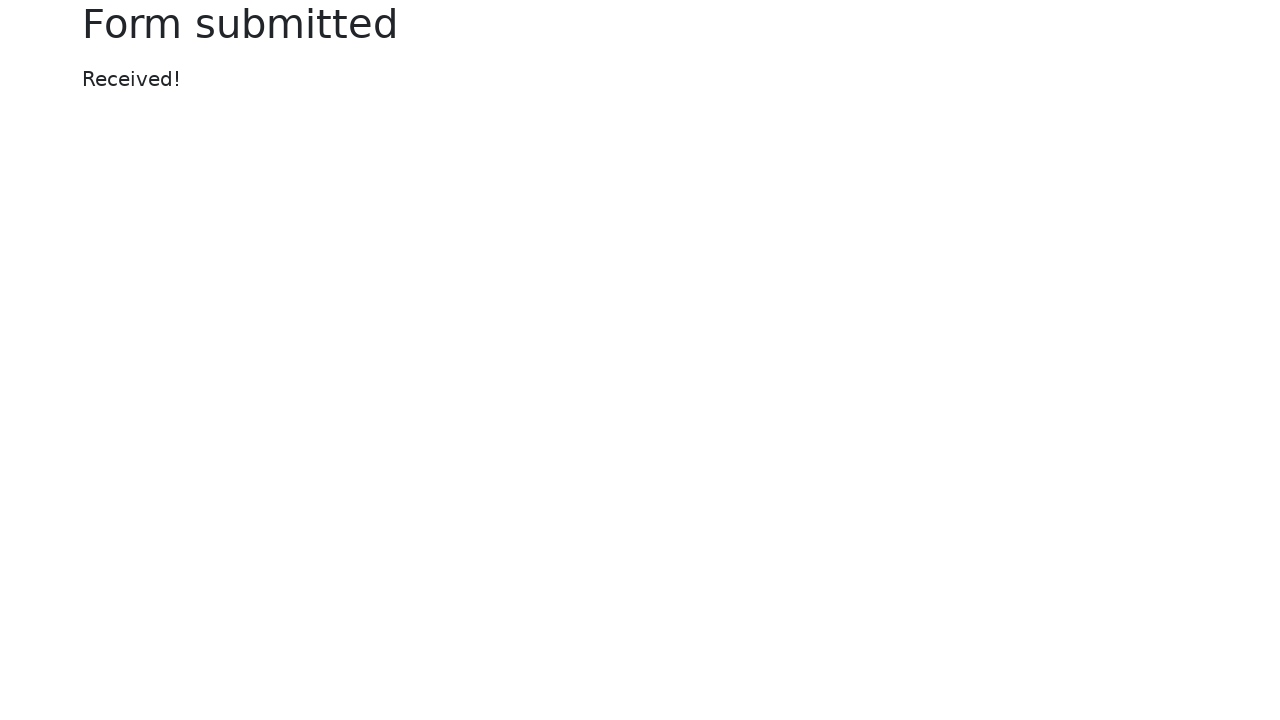